Tests the TextBox form by clicking on TextBox section and filling in Full Name, Email, Current Address, and Permanent Address fields, then submitting the form

Starting URL: https://demoqa.com/elements

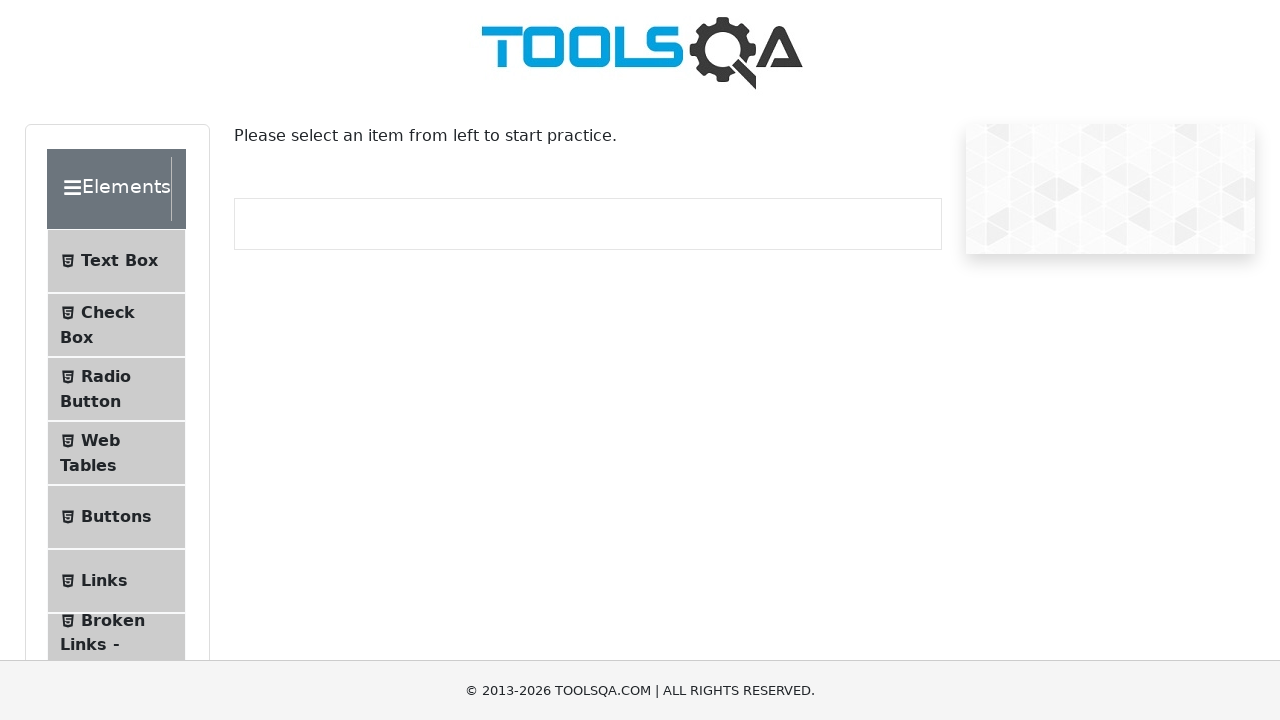

Clicked on TextBox section in the sidebar at (116, 261) on xpath=//ul[@class='menu-list']/li
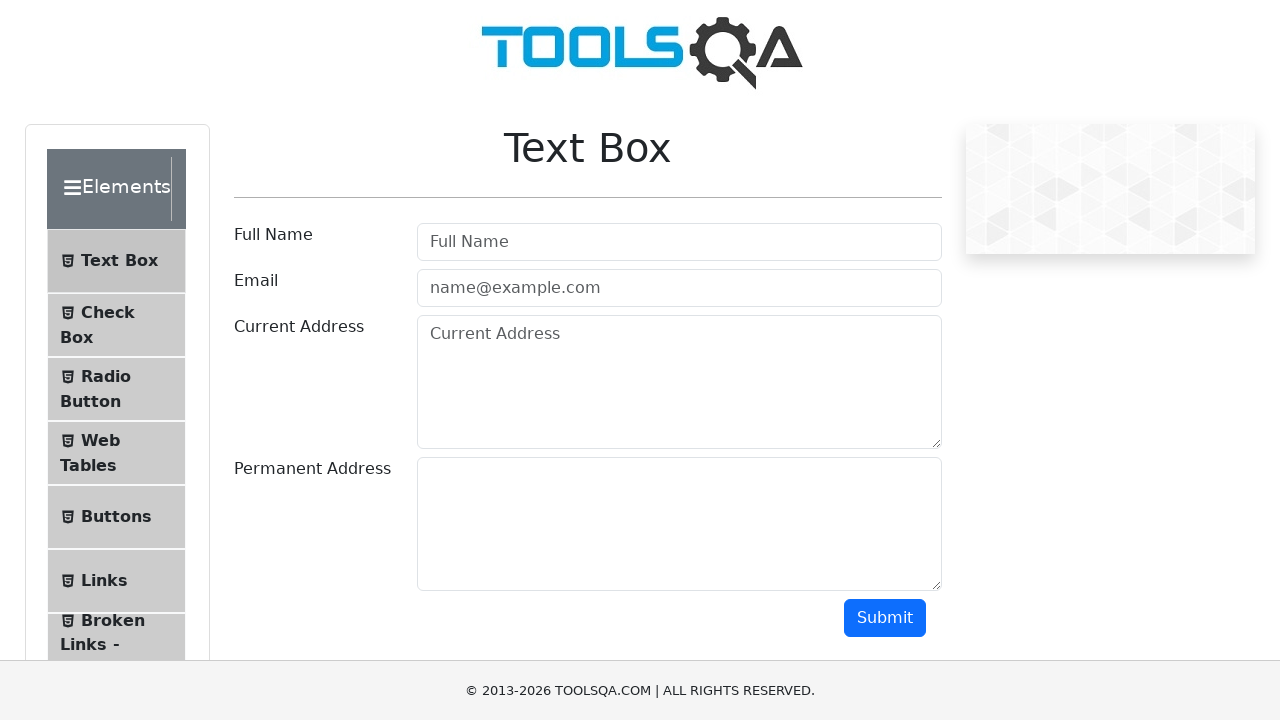

Filled Full Name field with 'Maria Johnson' on input#userName
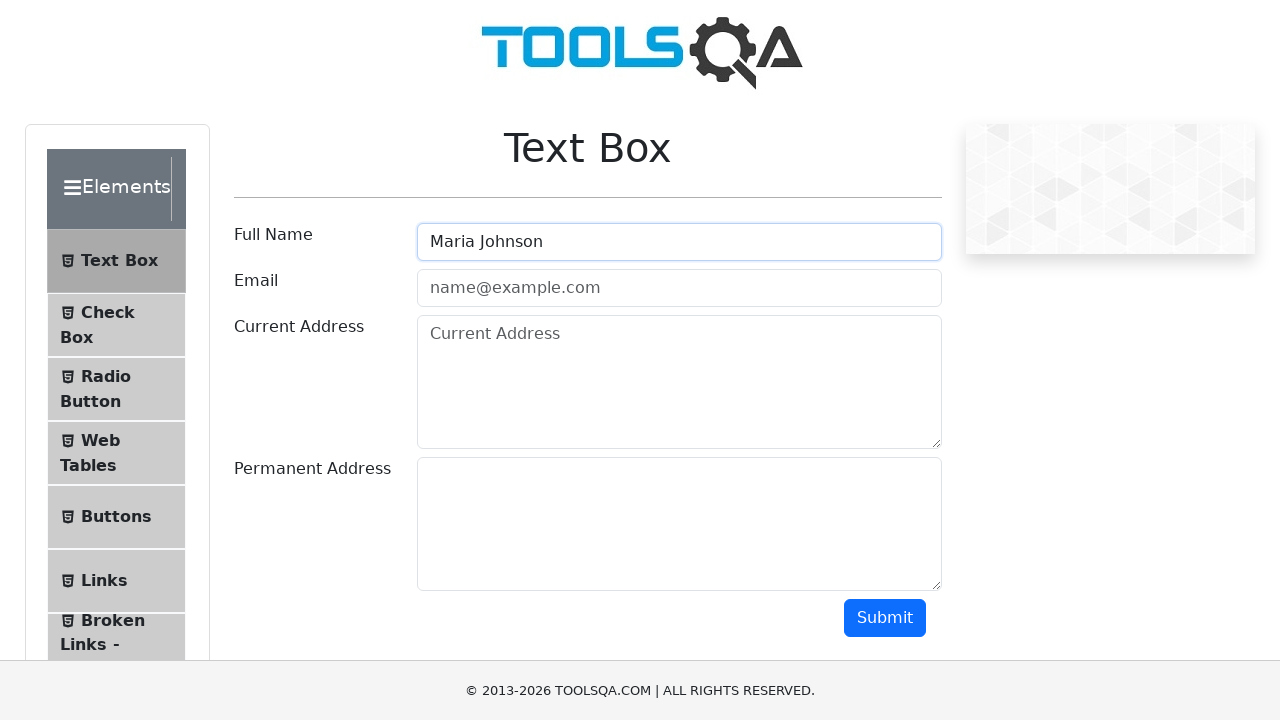

Filled Email field with 'maria.johnson@testmail.com' on input[placeholder='name@example.com']
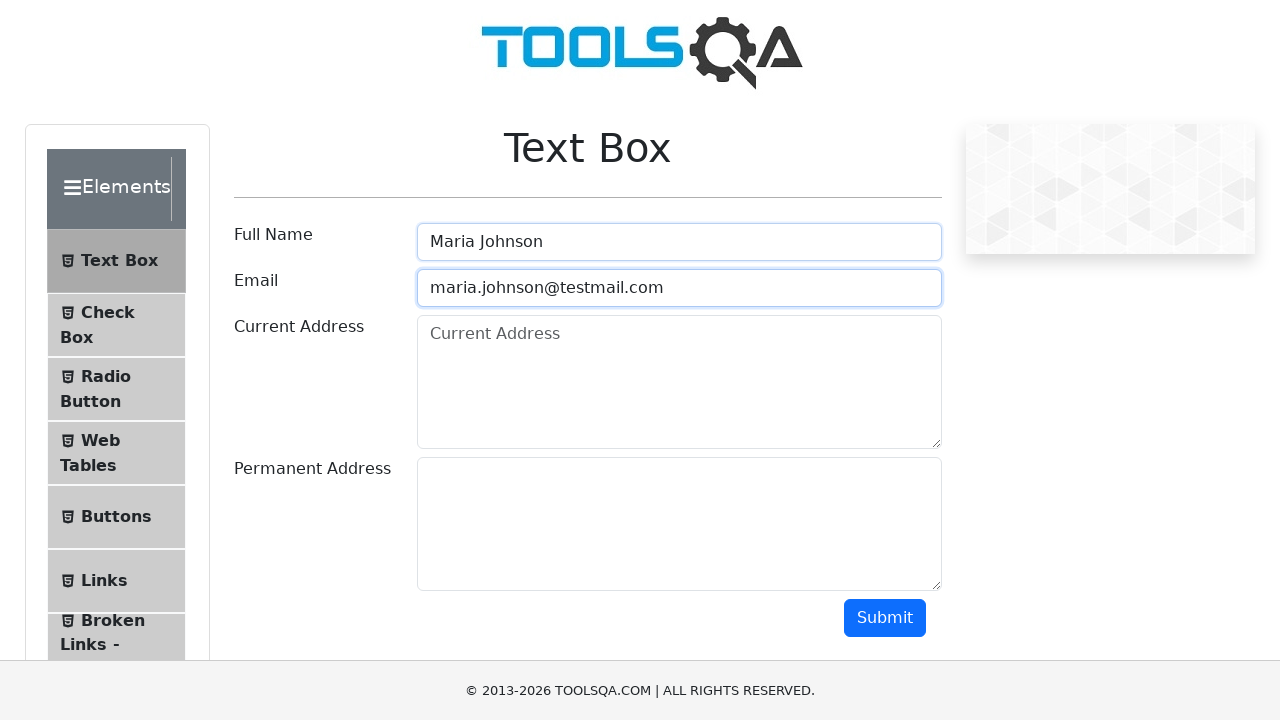

Scrolled down to reveal all form fields
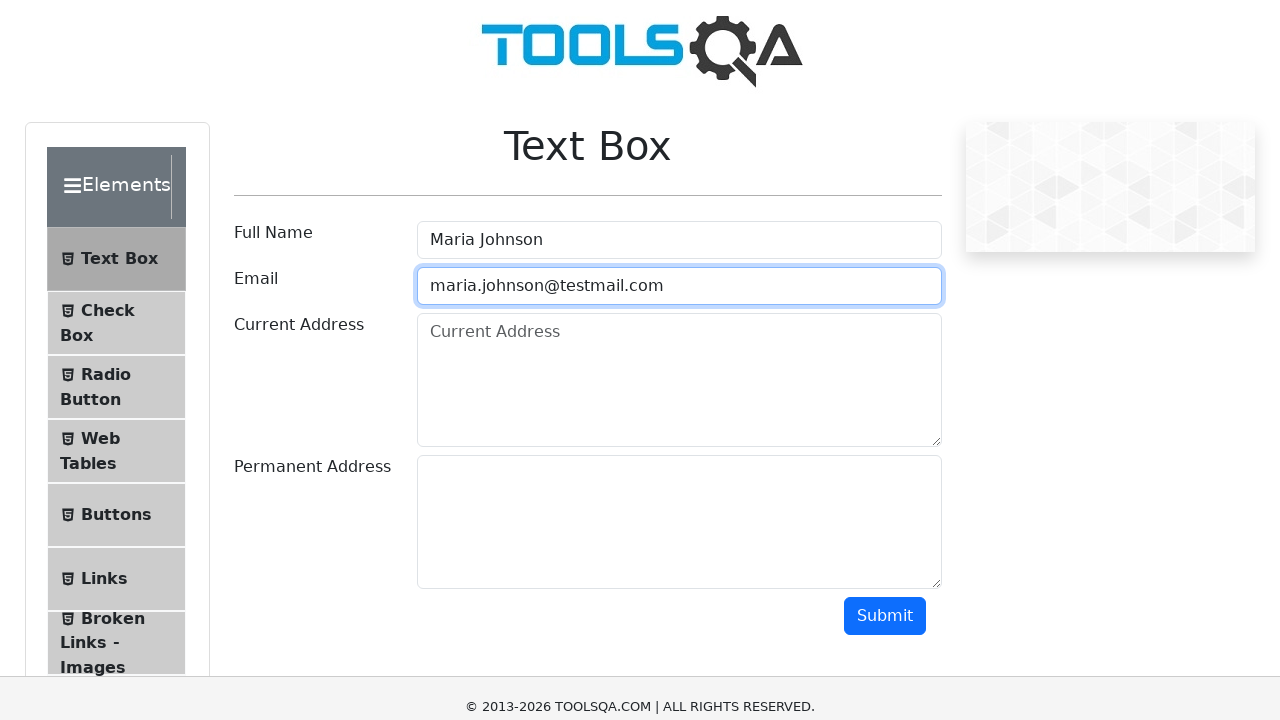

Filled Current Address field with '123 Main Street, New York' on textarea[placeholder='Current Address']
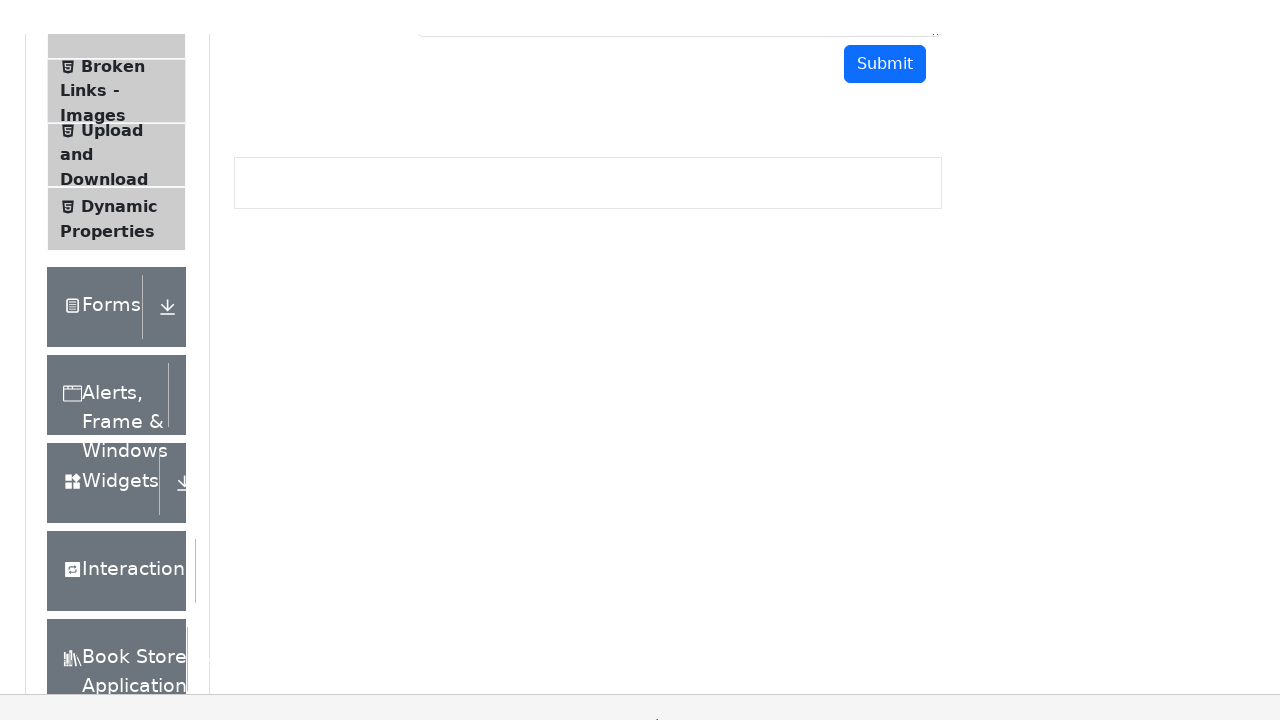

Filled Permanent Address field with '456 Oak Avenue, Los Angeles' on textarea#permanentAddress
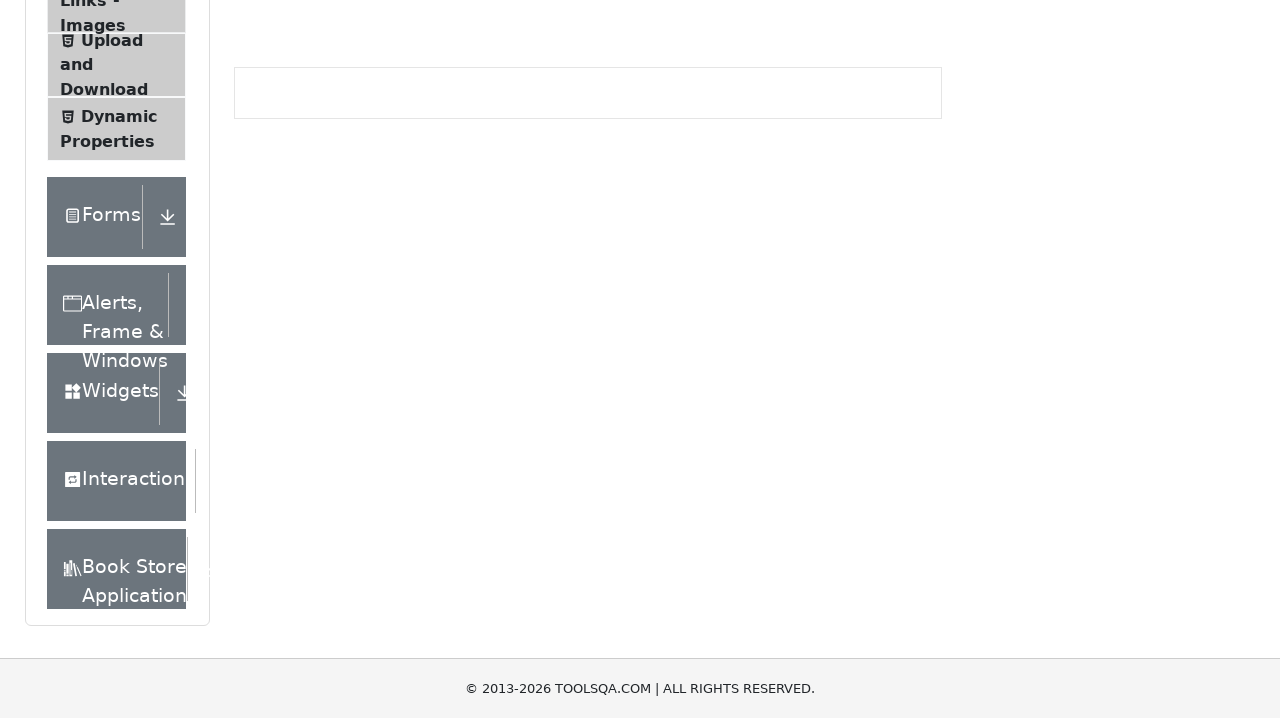

Clicked Submit button to submit the TextBox form at (885, 152) on #submit
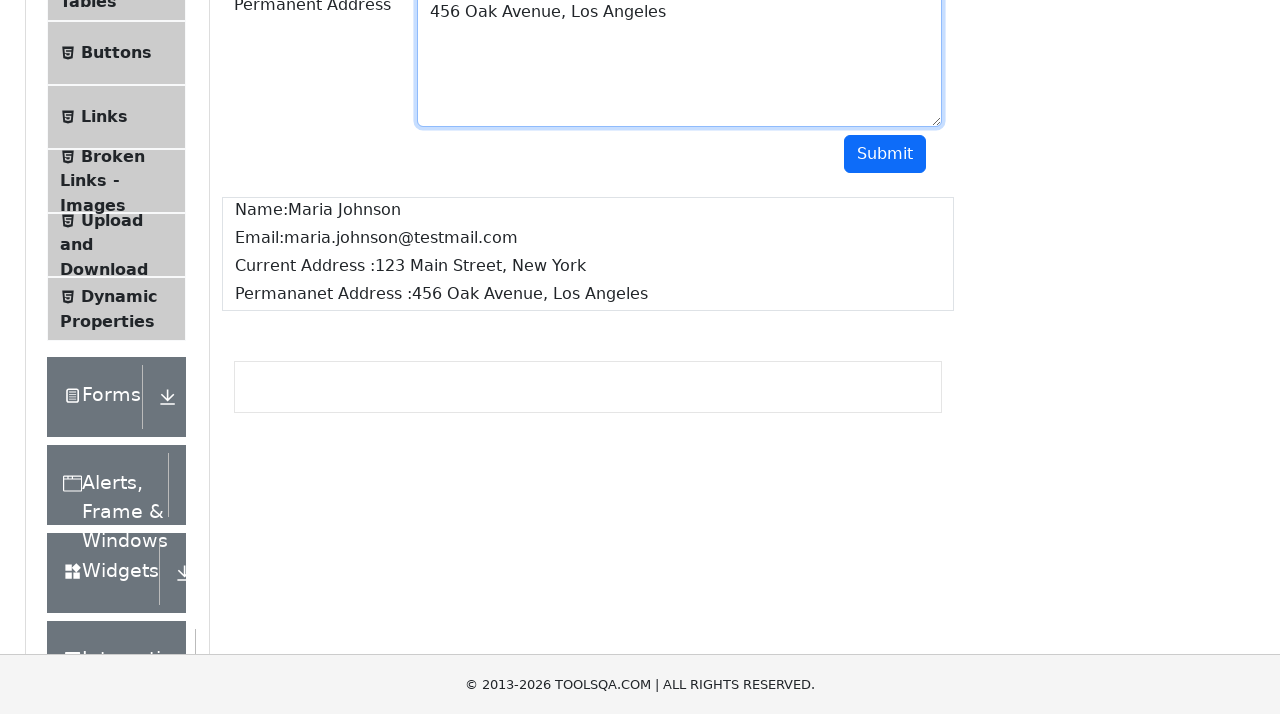

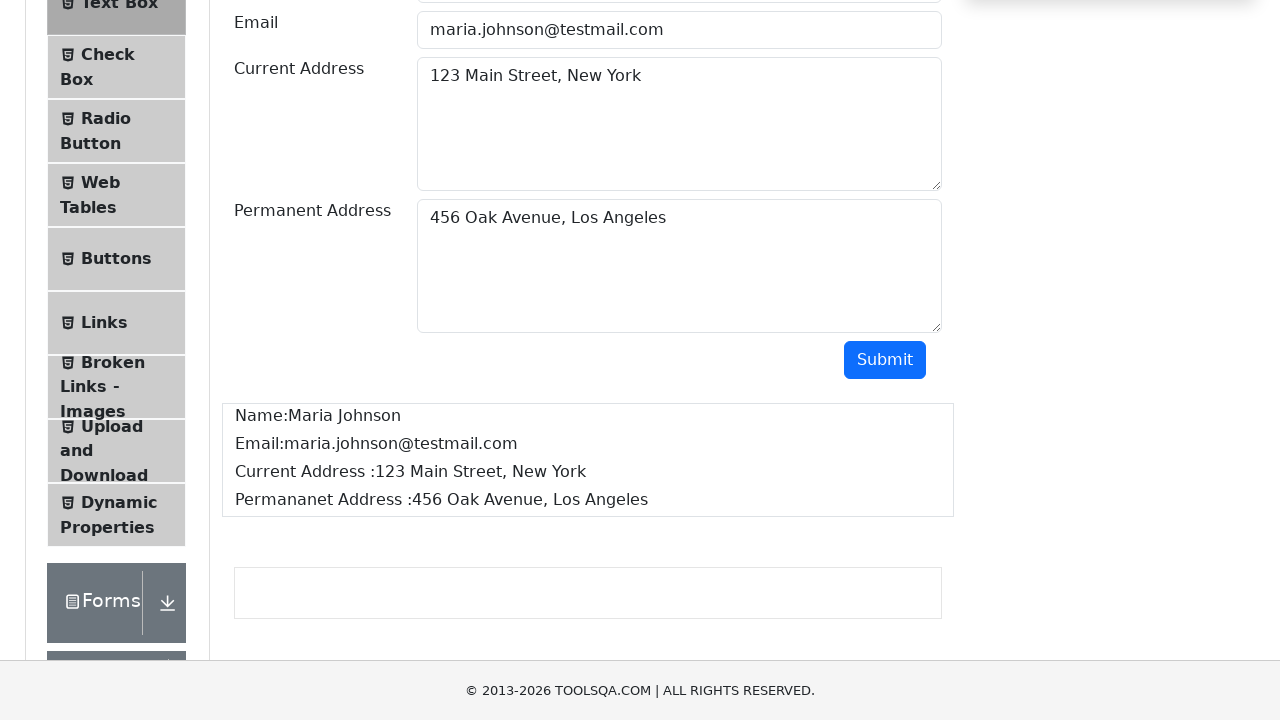